Tests the homepage by clicking the "Make Appointment" link to navigate to the appointment section

Starting URL: https://katalon-demo-cura.herokuapp.com/

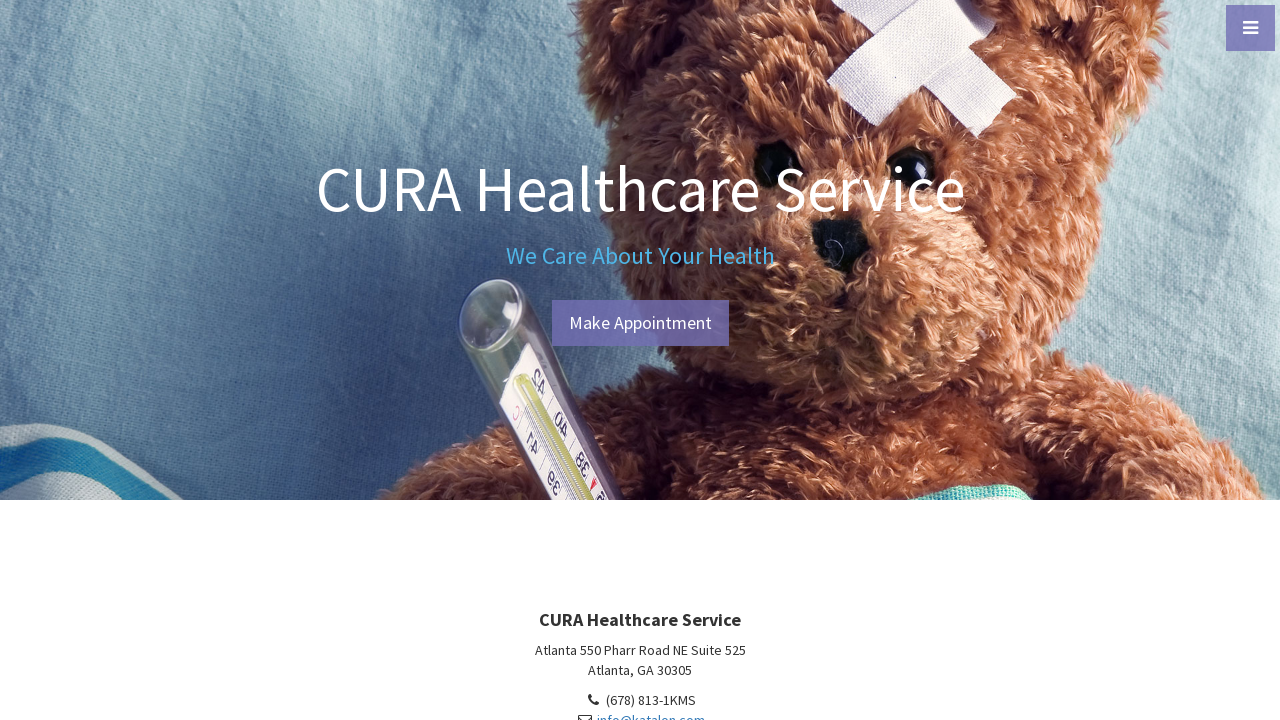

Navigated to CURA healthcare appointment homepage
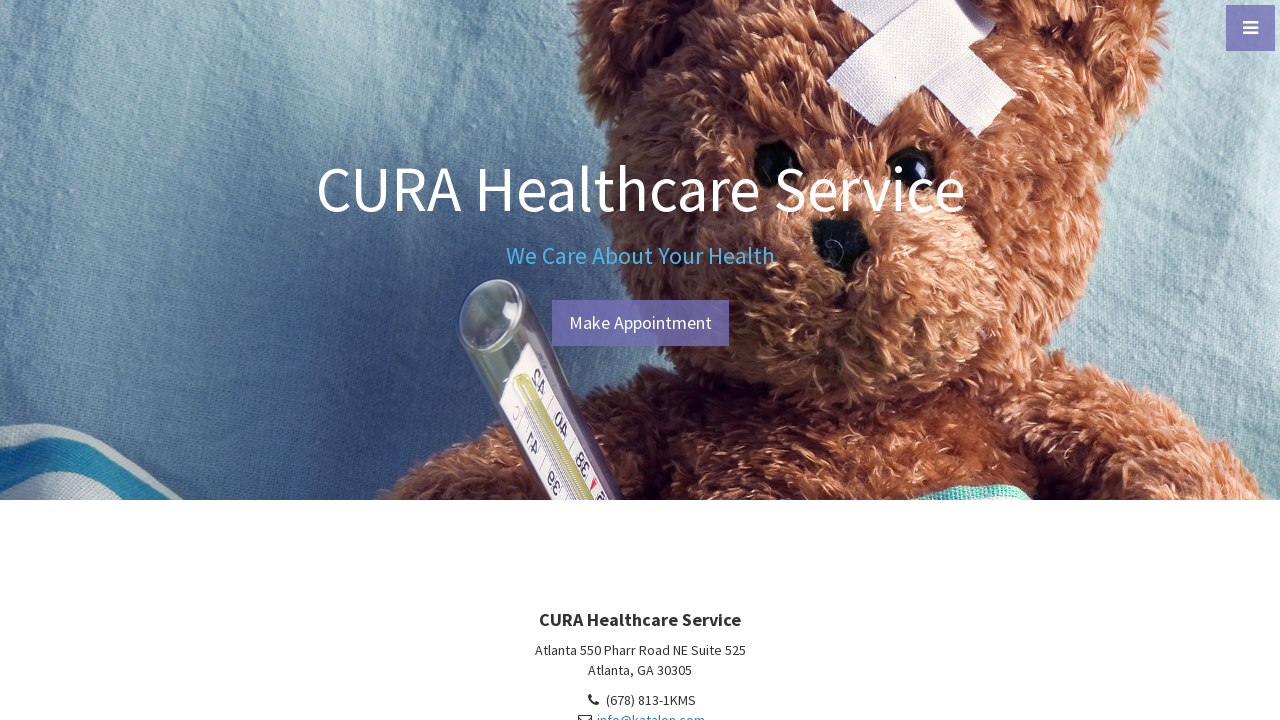

Clicked 'Make Appointment' link to navigate to appointment section at (640, 323) on #btn-make-appointment
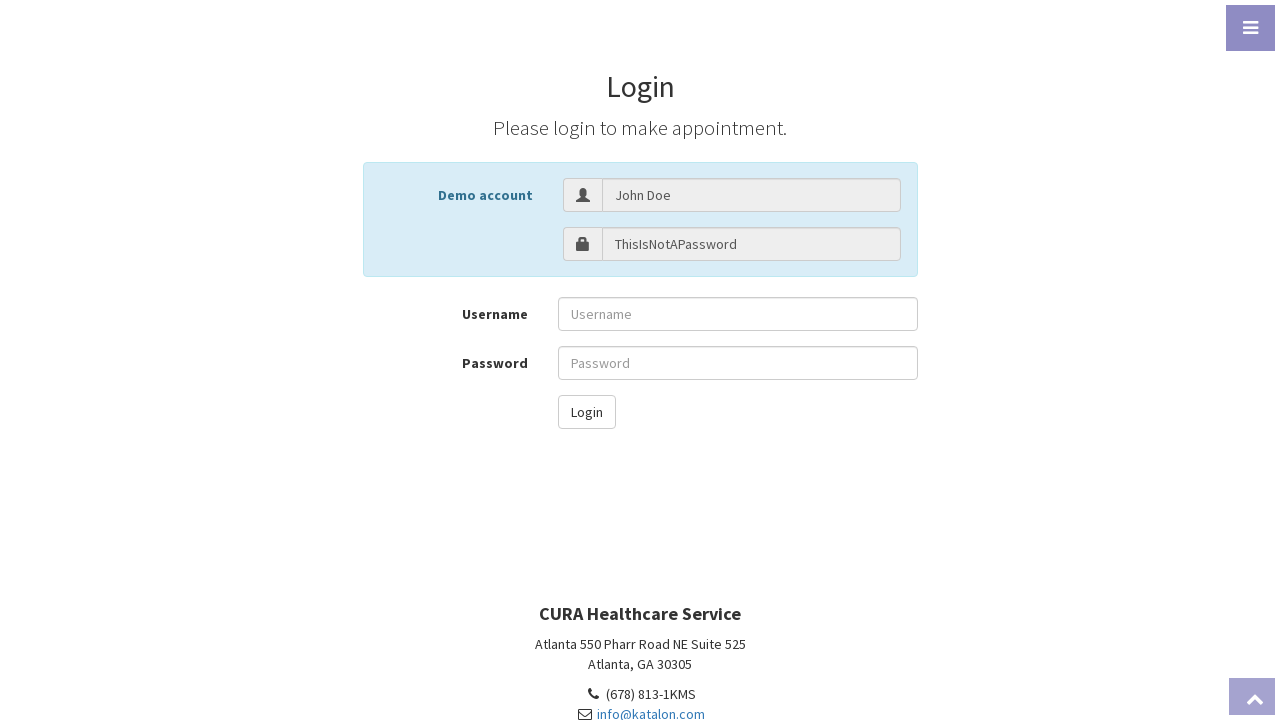

Waited for page to load and network requests to complete
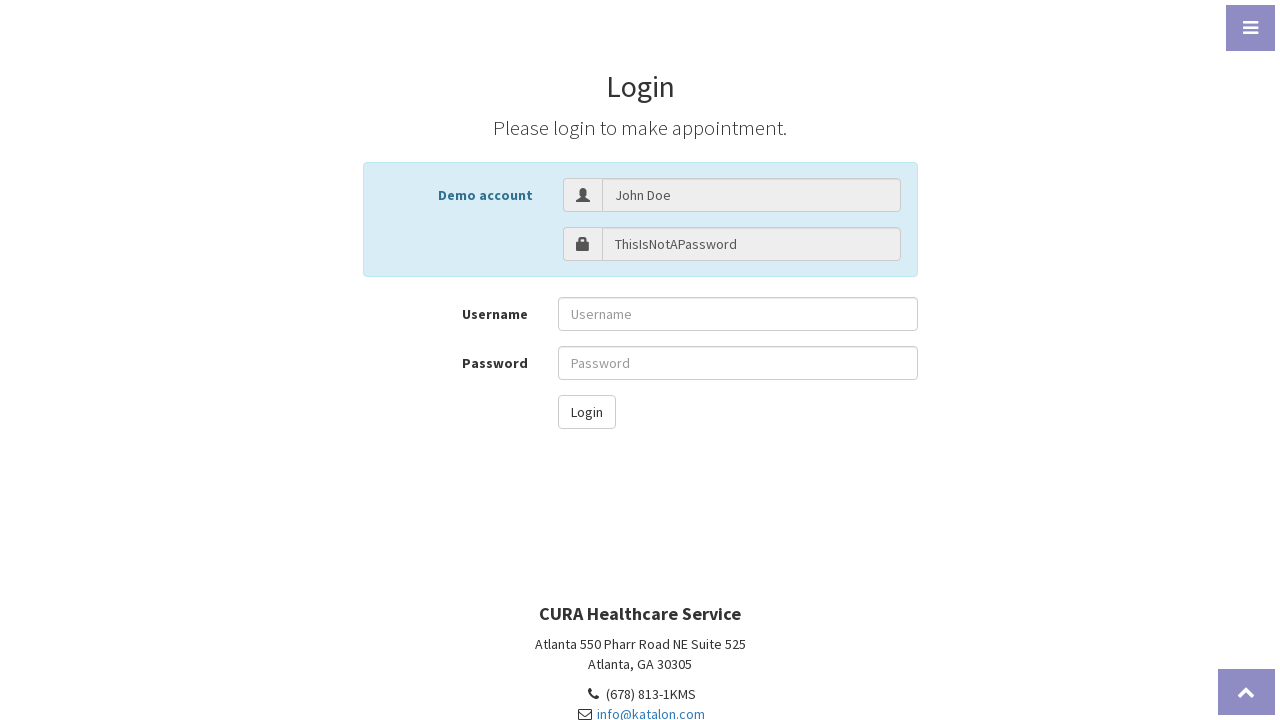

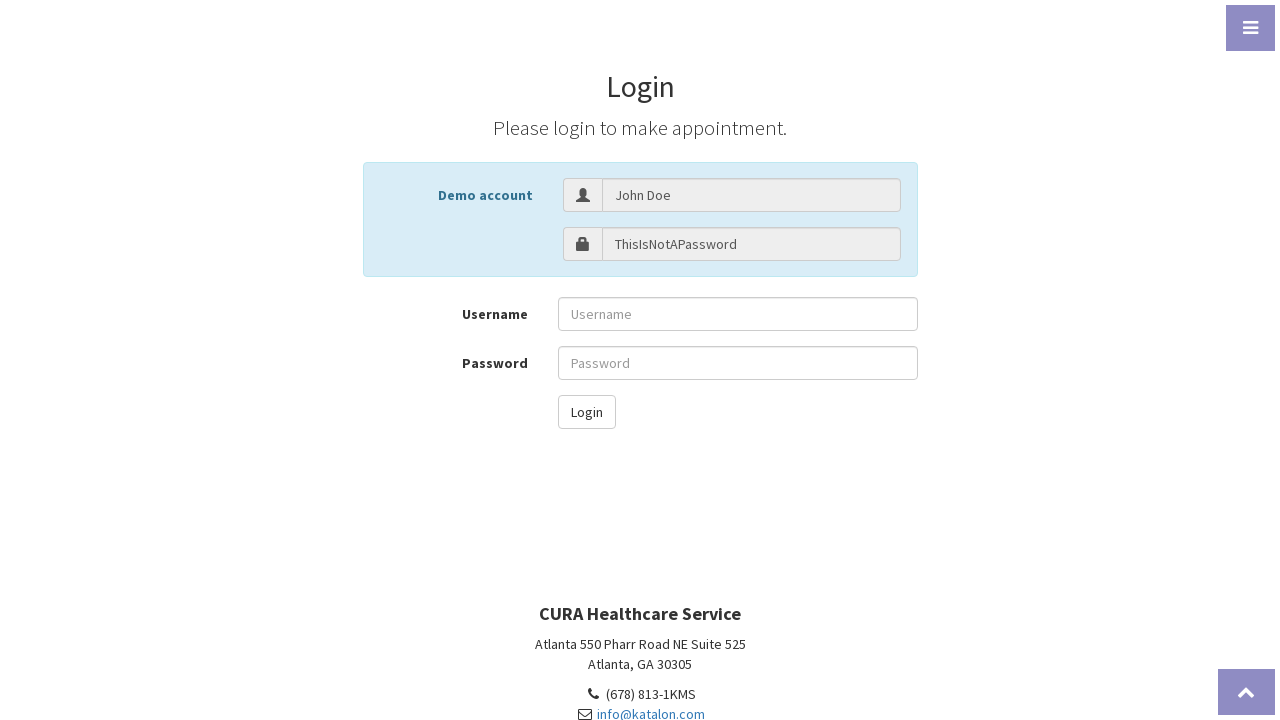